Waits for price to reach $100, clicks book button, solves mathematical problem and submits the answer

Starting URL: http://suninjuly.github.io/explicit_wait2.html

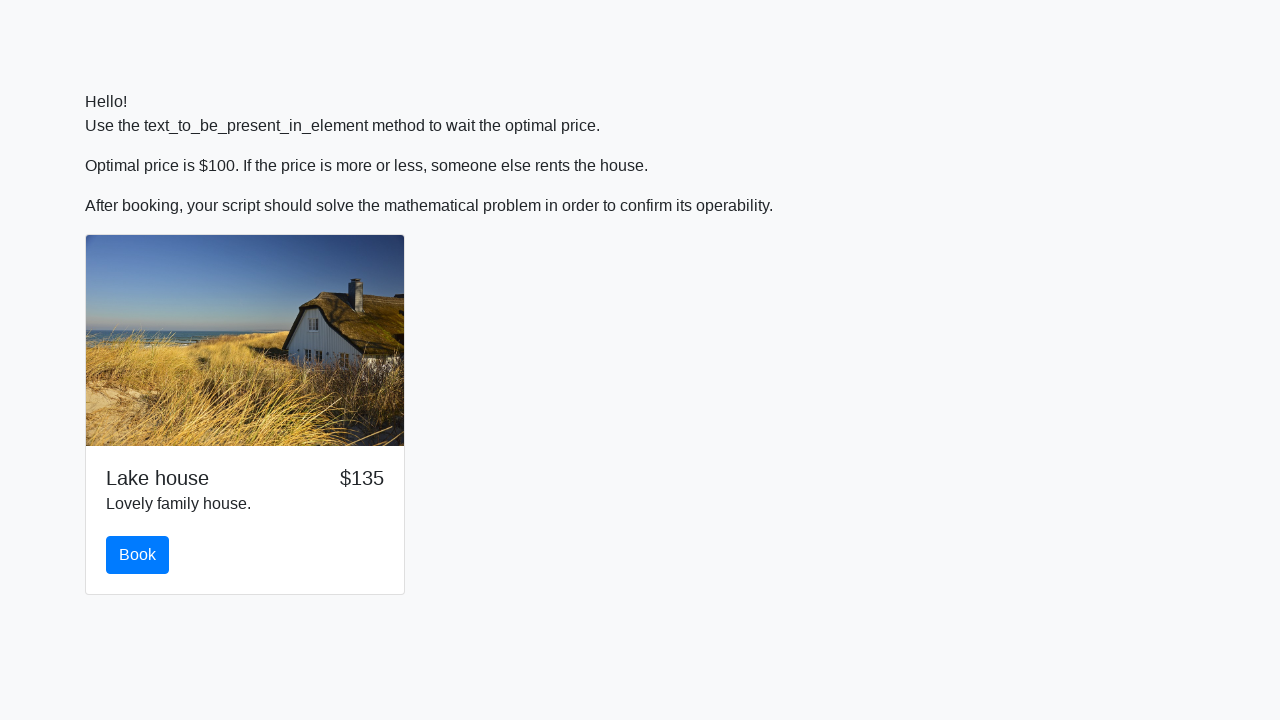

Waited for price to reach $100
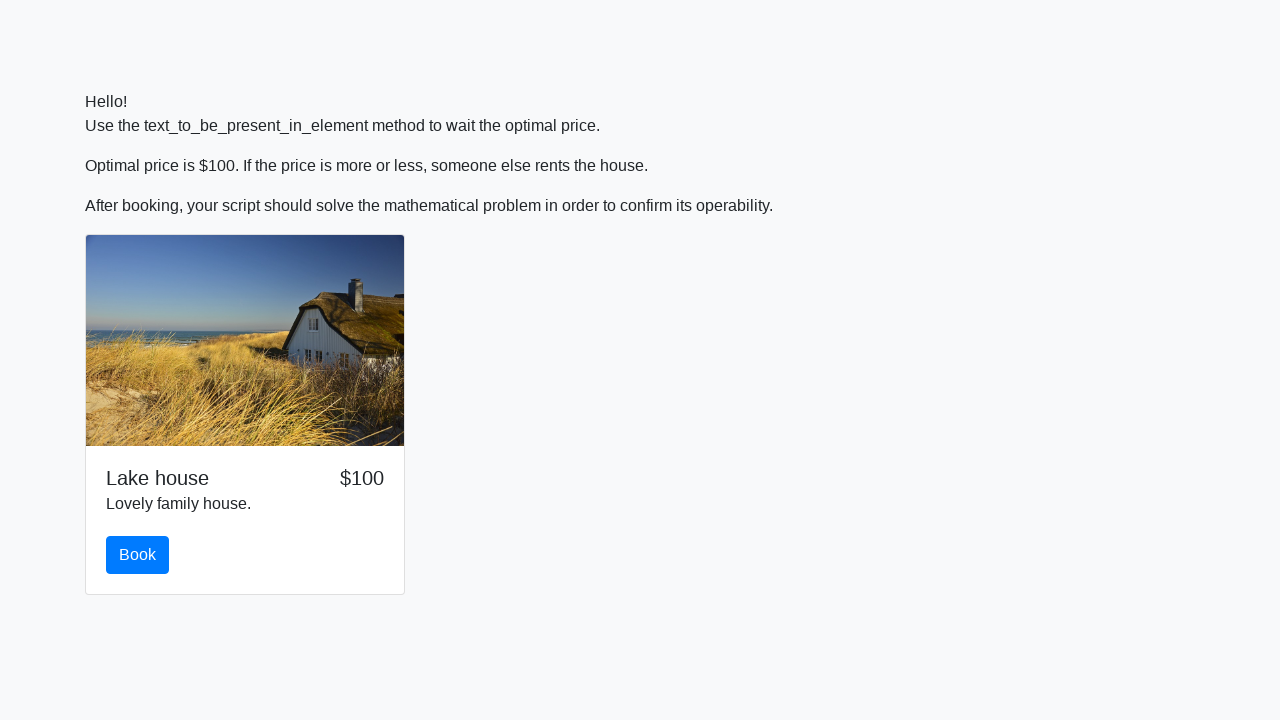

Clicked the book button at (138, 555) on #book
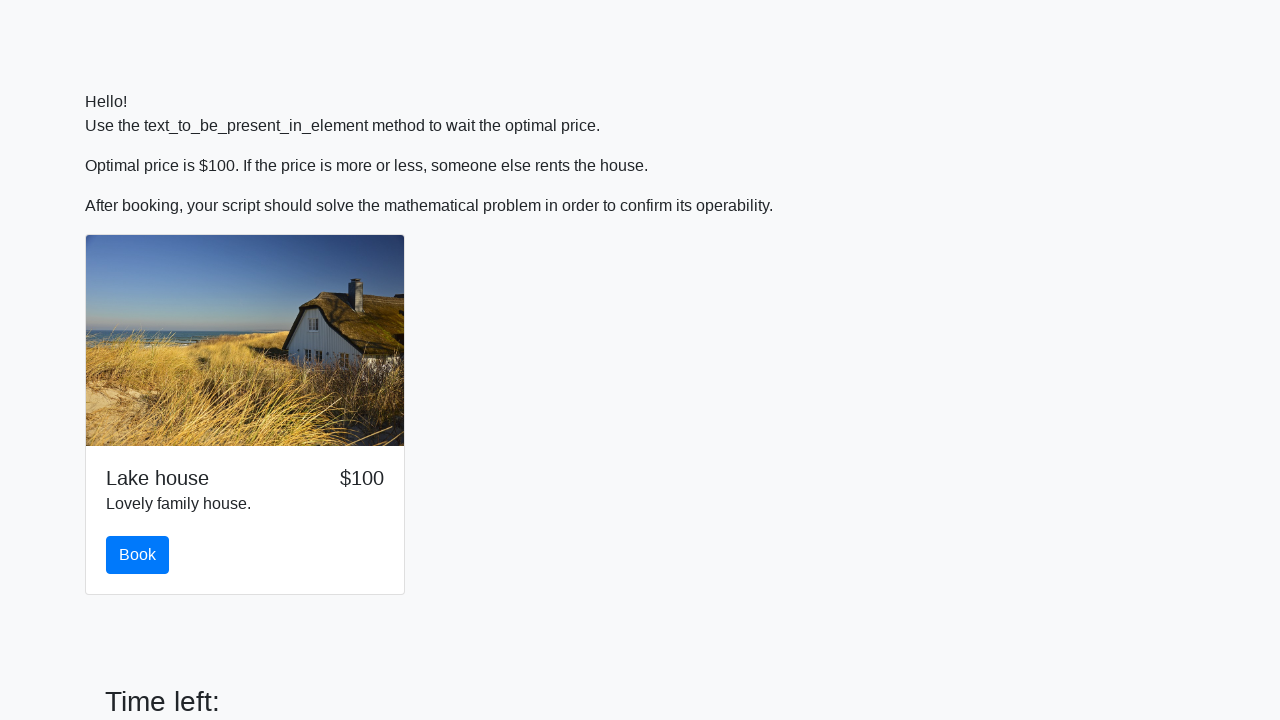

Retrieved x value: 382
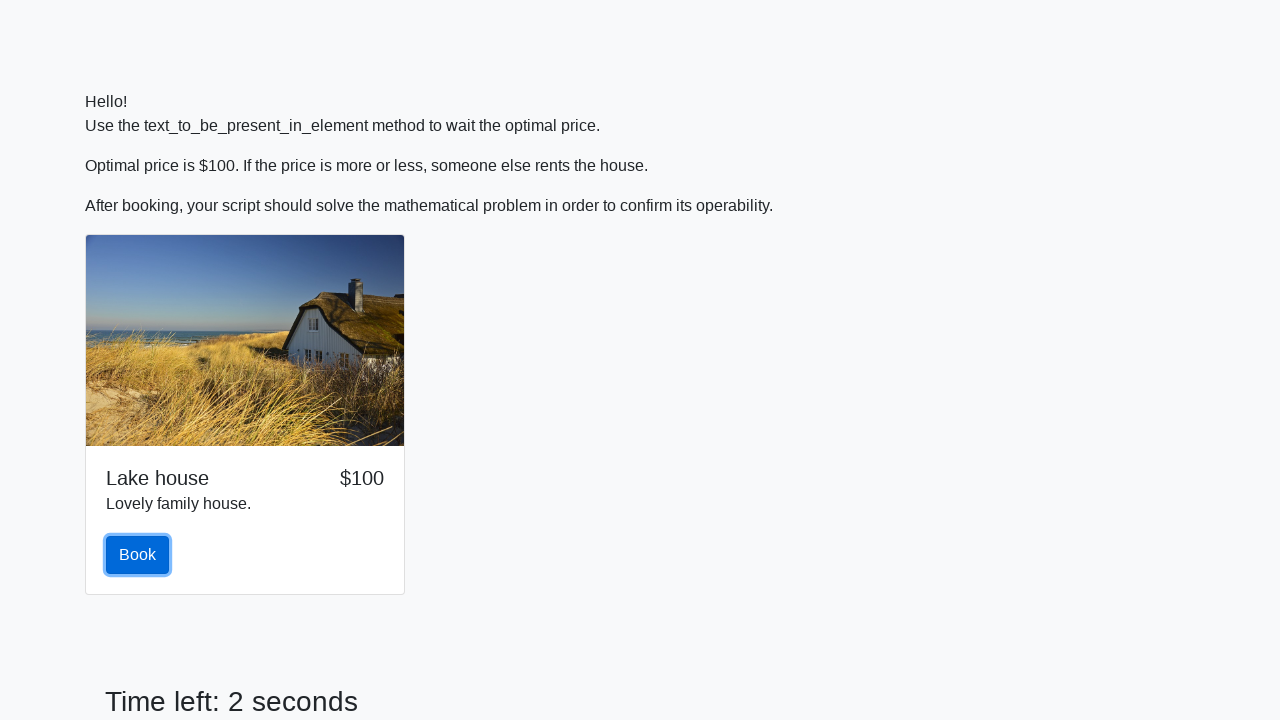

Calculated mathematical result: 2.4402932285871843
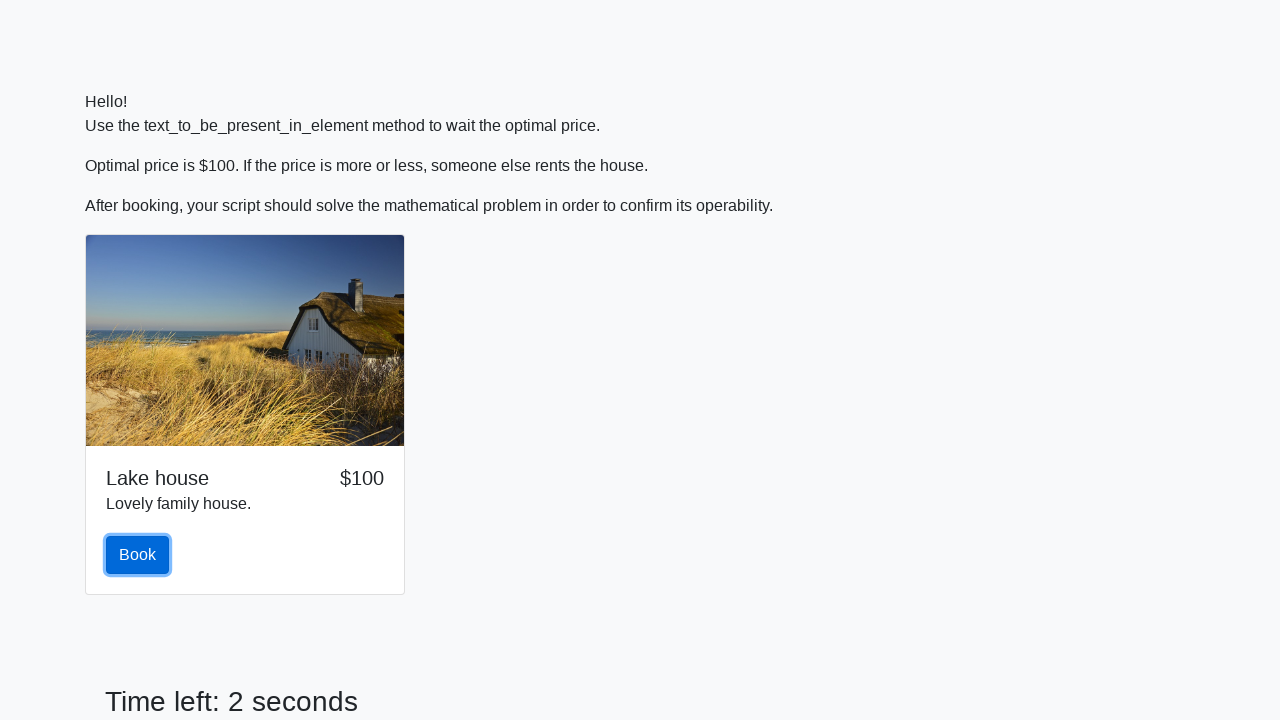

Filled answer field with calculated result on #answer
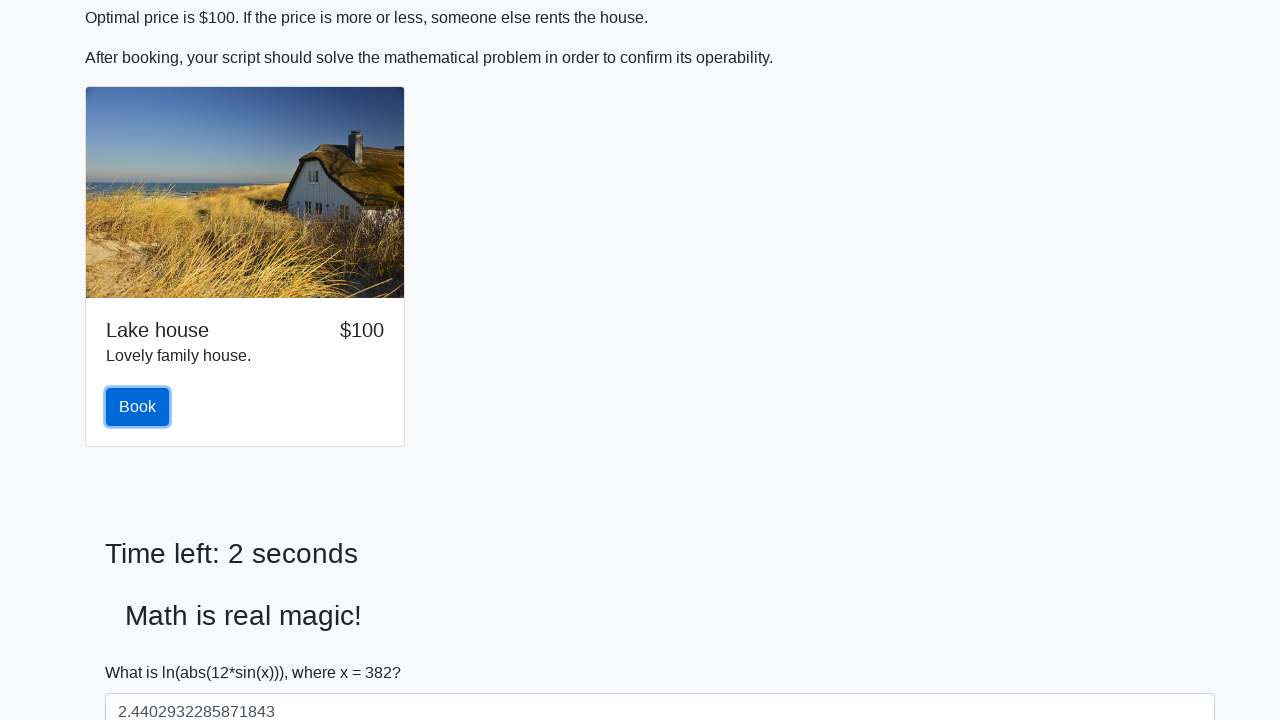

Clicked the solve/submit button at (143, 651) on #solve
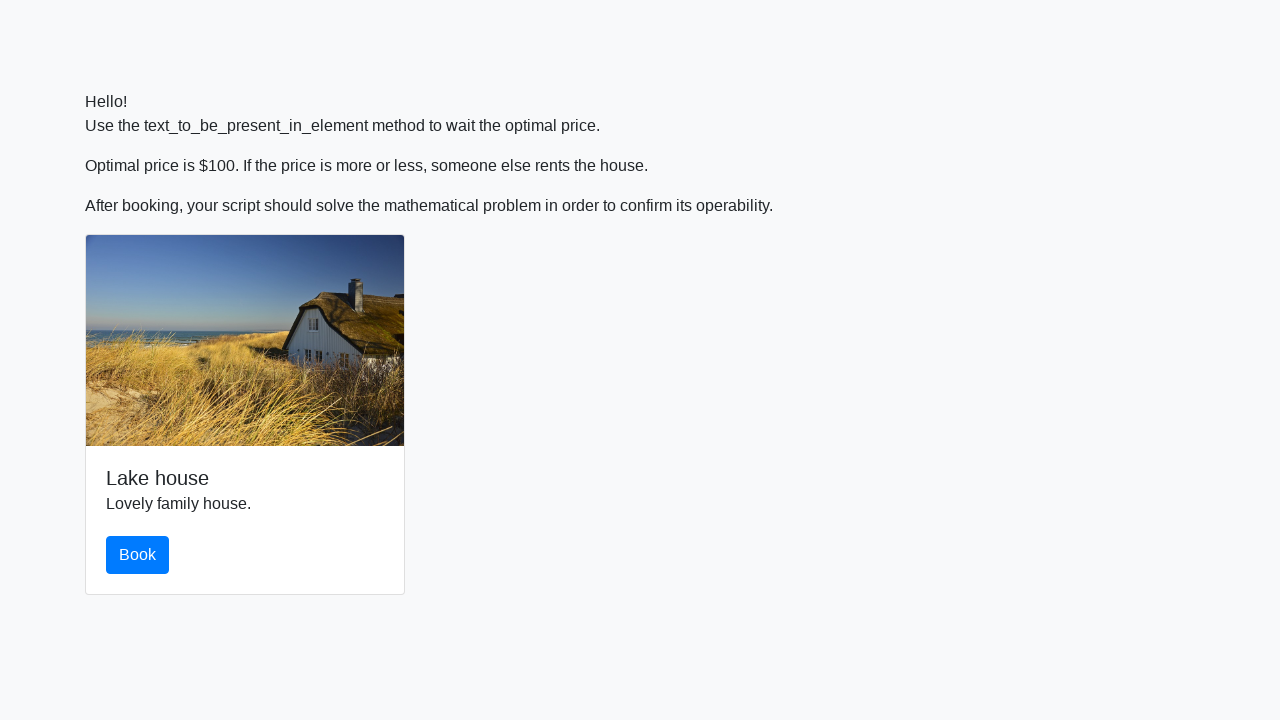

Alert dialog handler registered and accepted
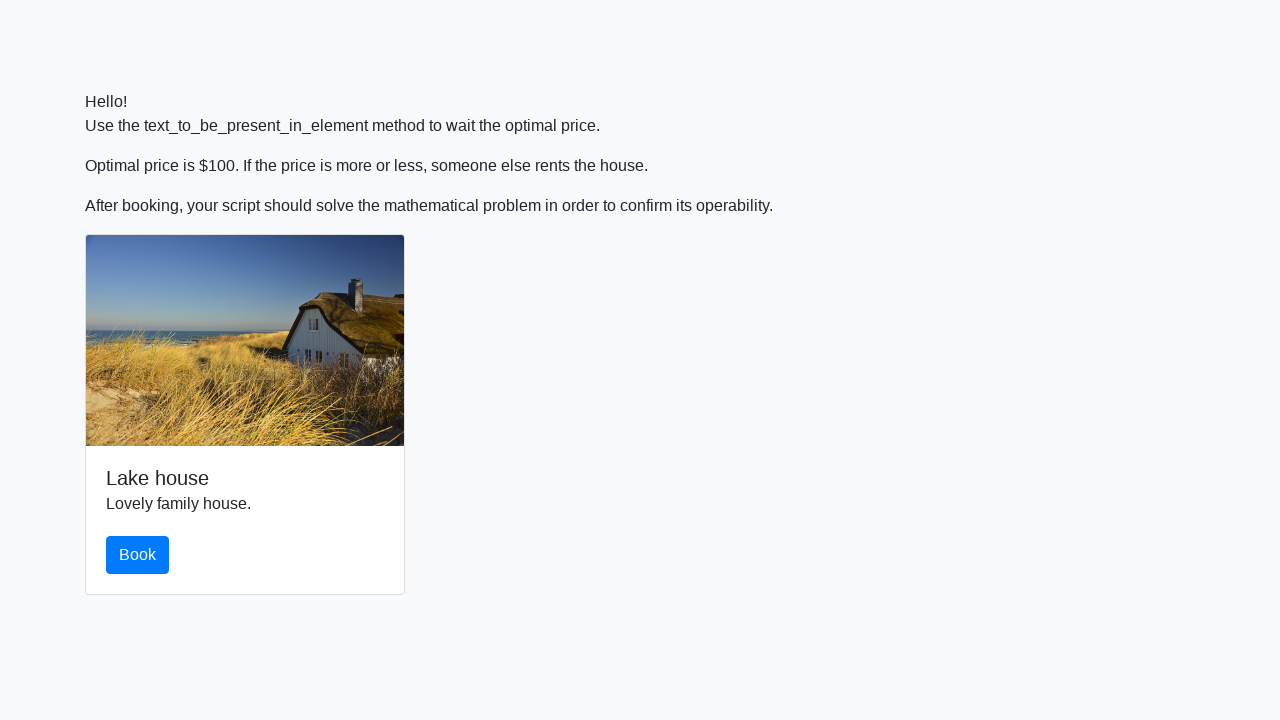

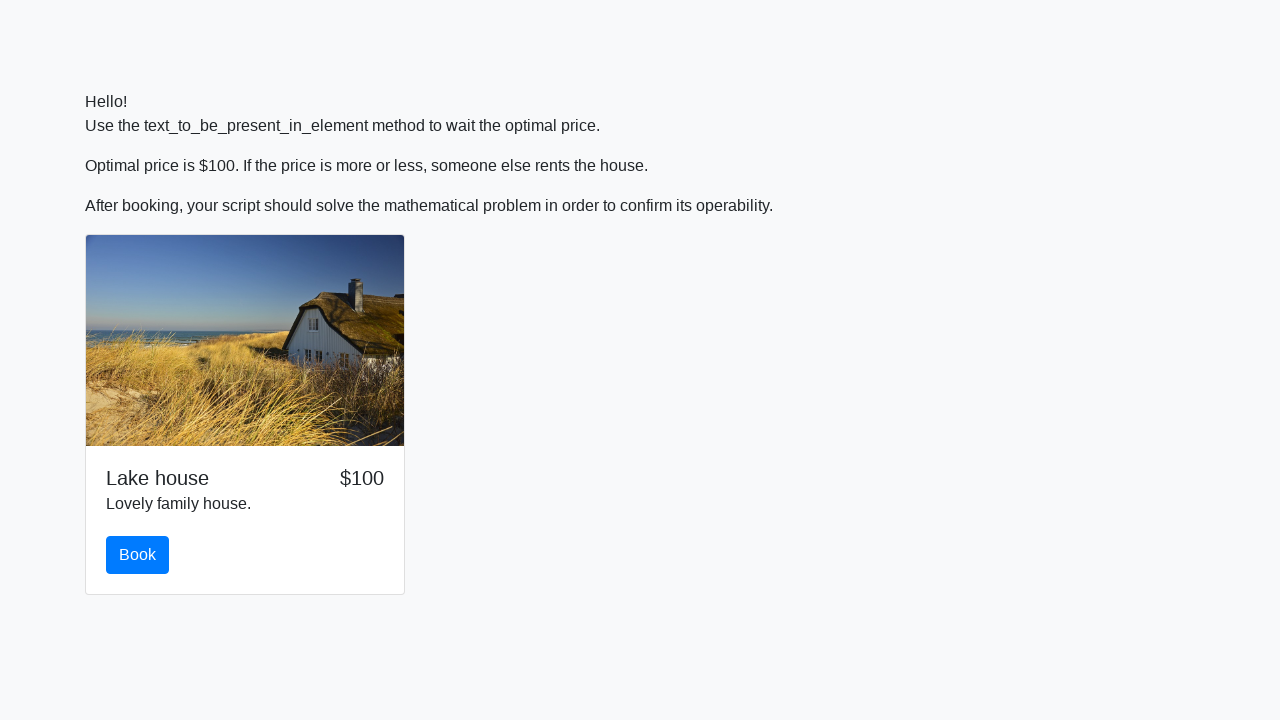